Tests dynamic controls functionality by locating a text input field, checking its enabled state, clicking a toggle button to change the state, and verifying the state change.

Starting URL: https://v1.training-support.net/selenium/dynamic-controls

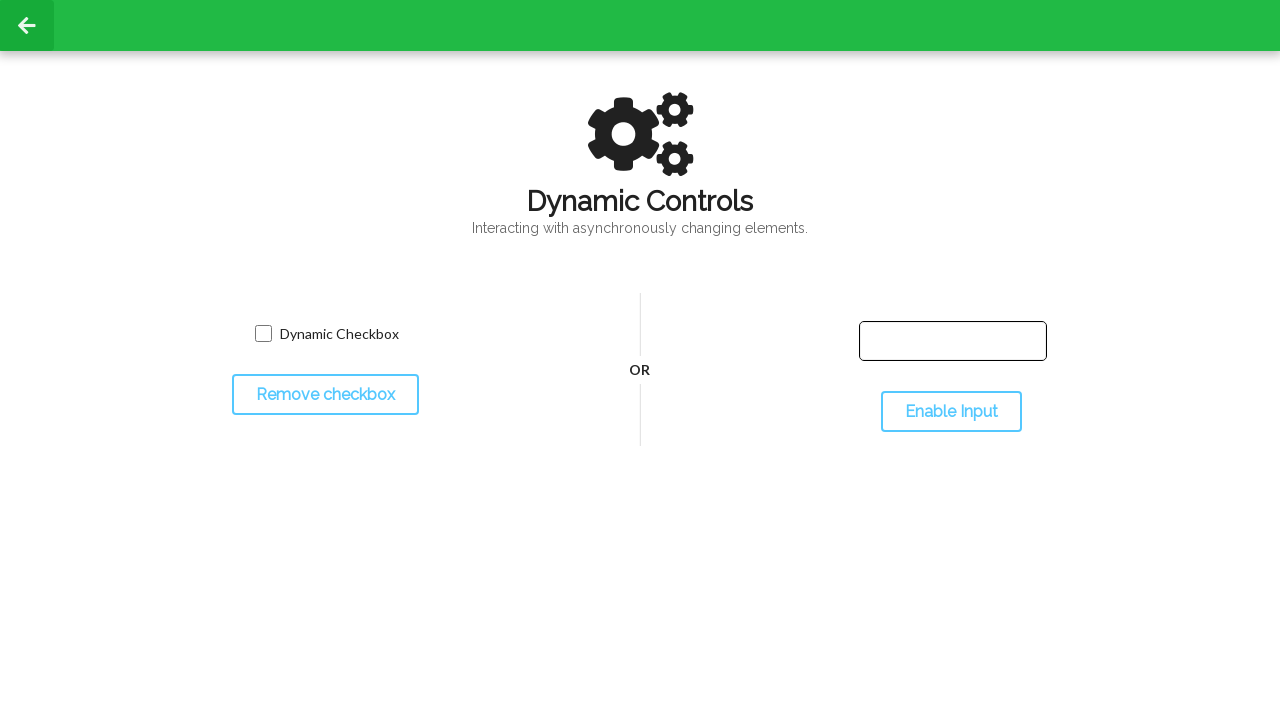

Located the text input field with ID 'input-text'
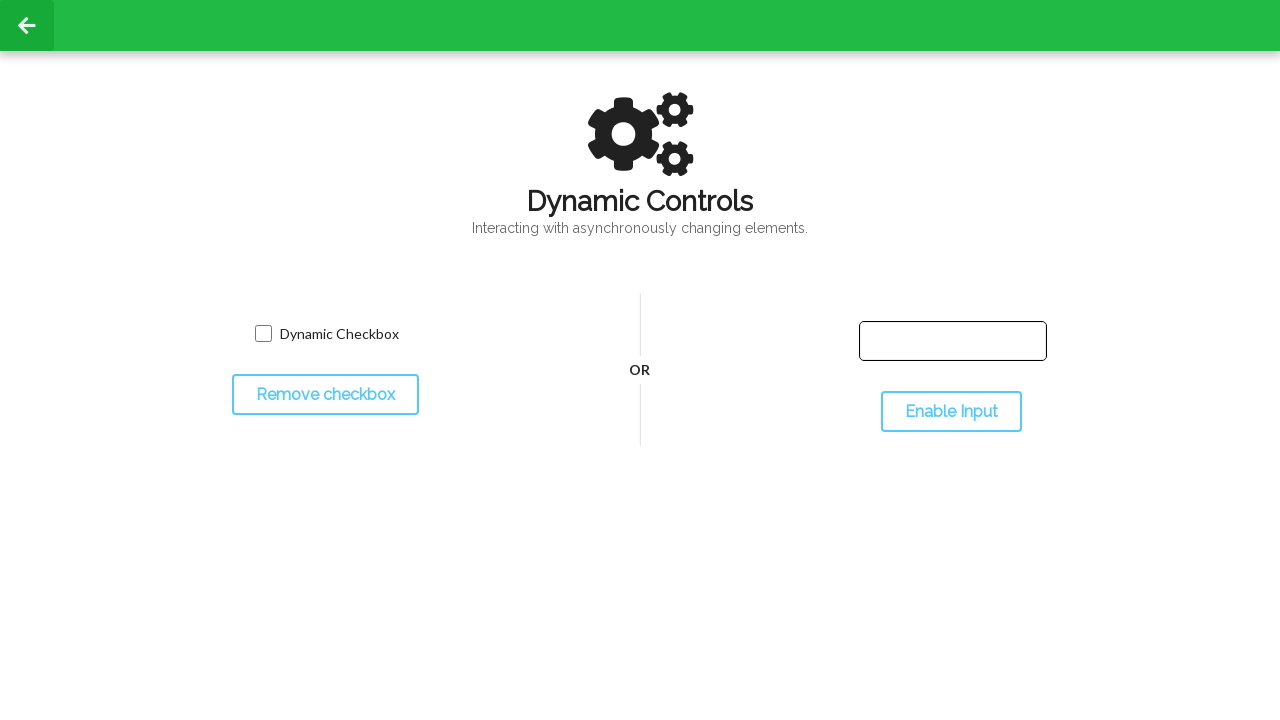

Verified that the text input field is visible in its initial state
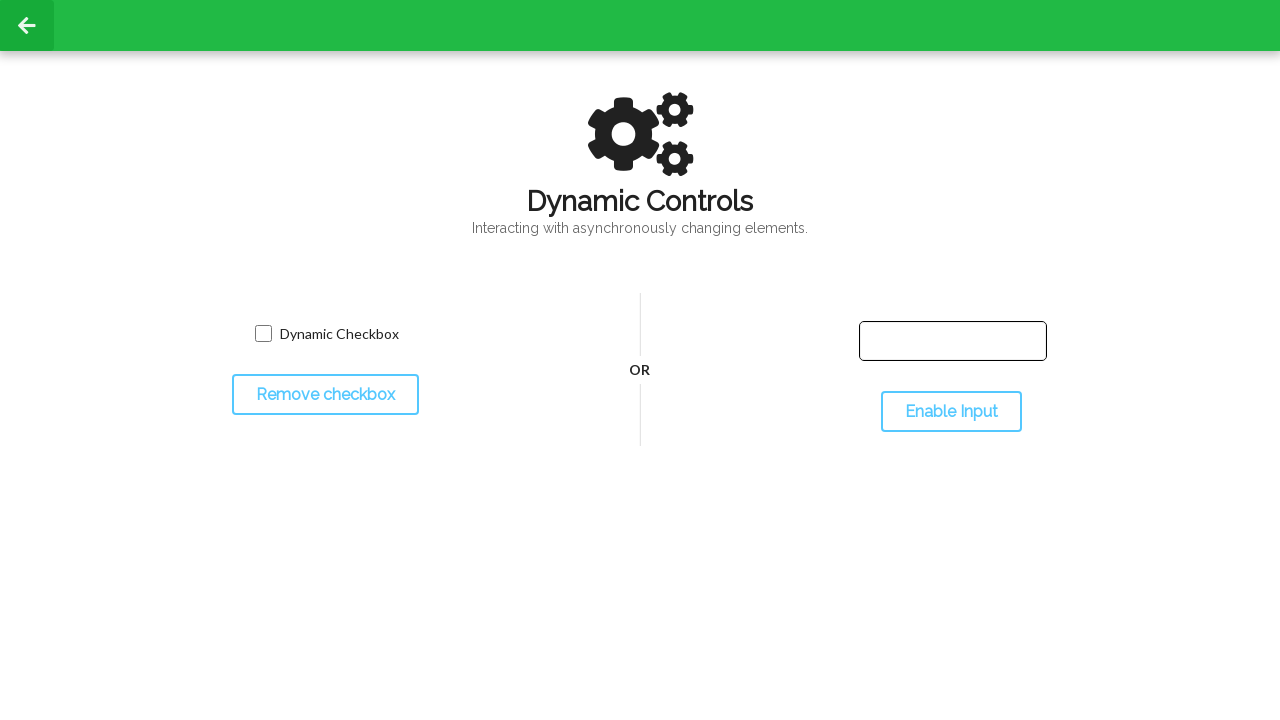

Clicked the toggle button to change the input field's enabled state at (951, 412) on #toggleInput
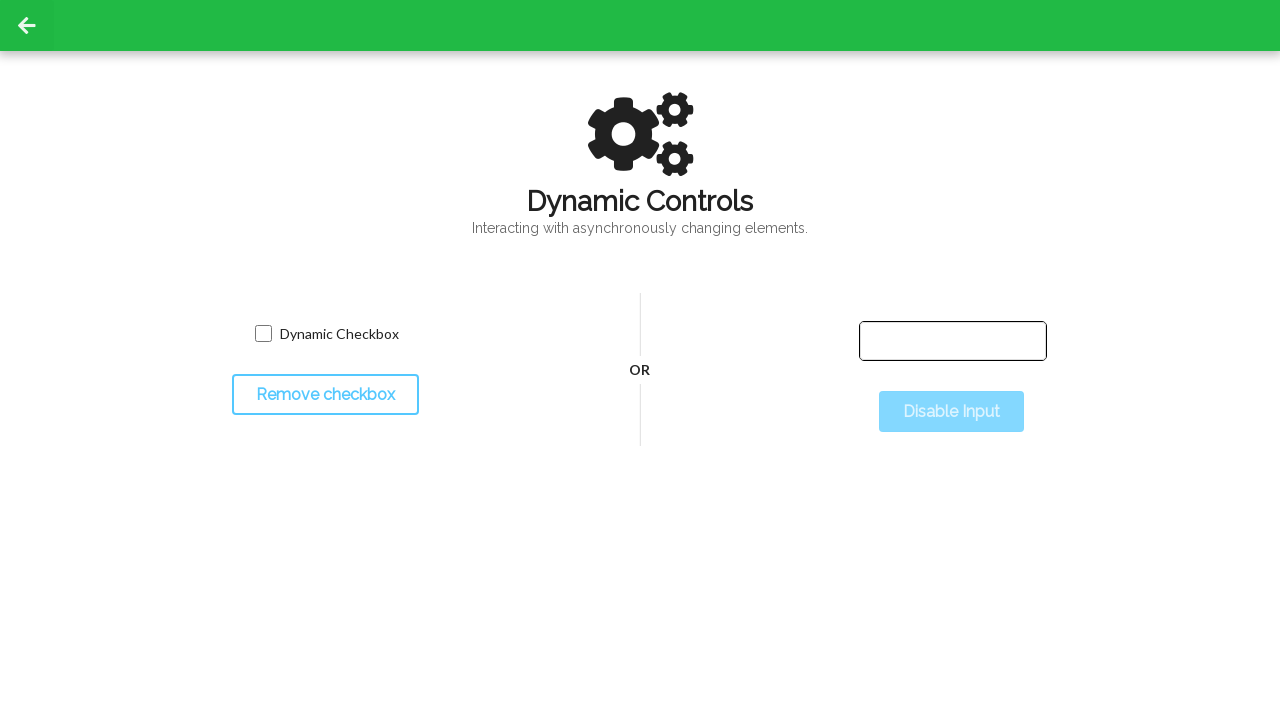

Waited 1 second for the state change to take effect
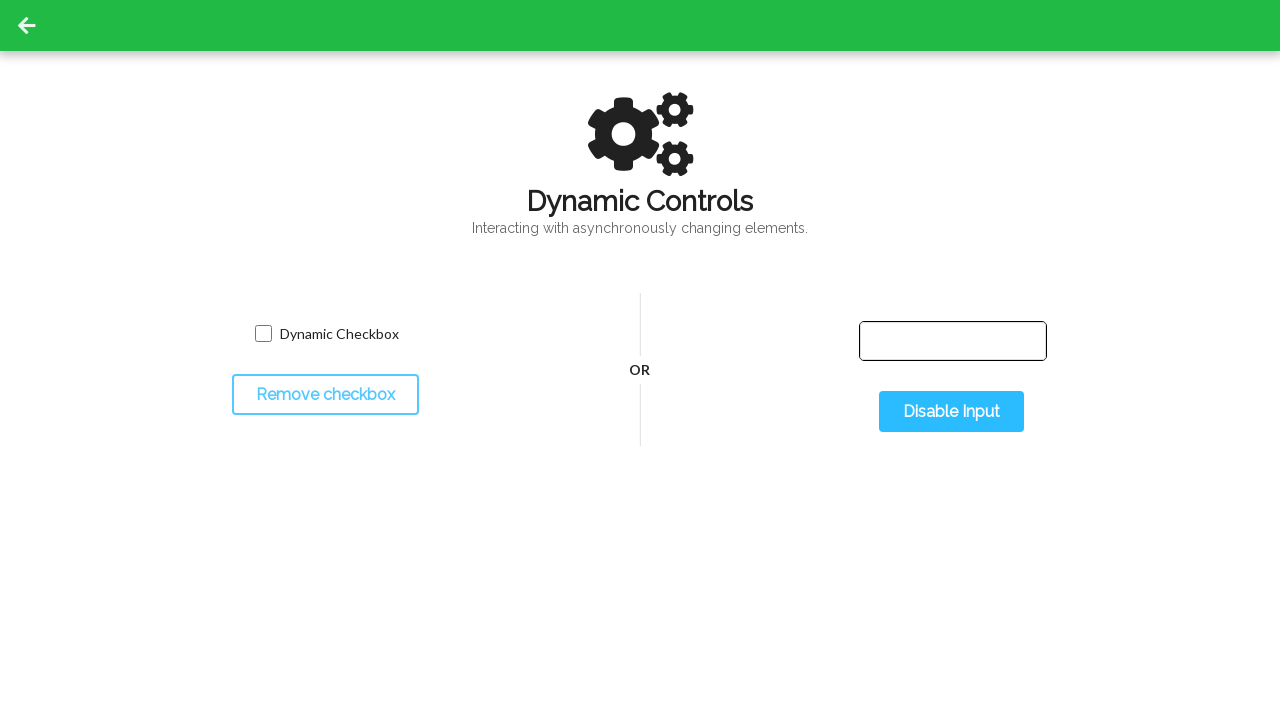

Verified that the text input field is still visible after state change
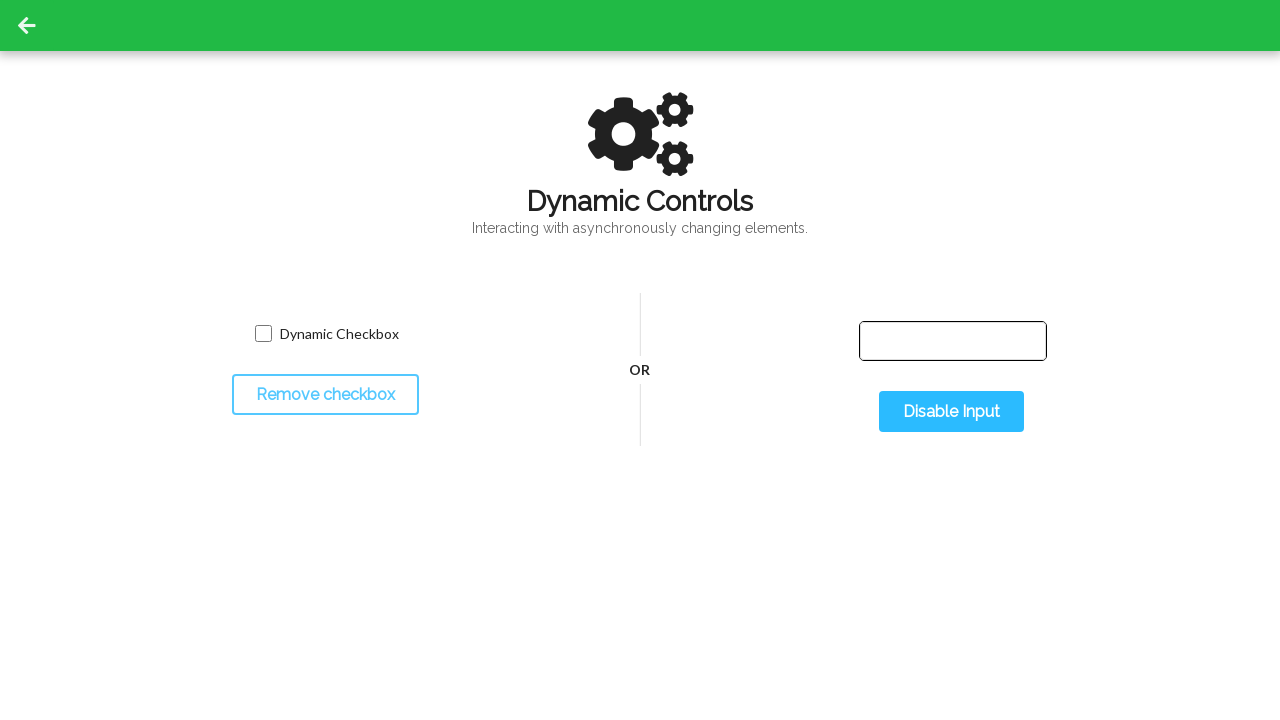

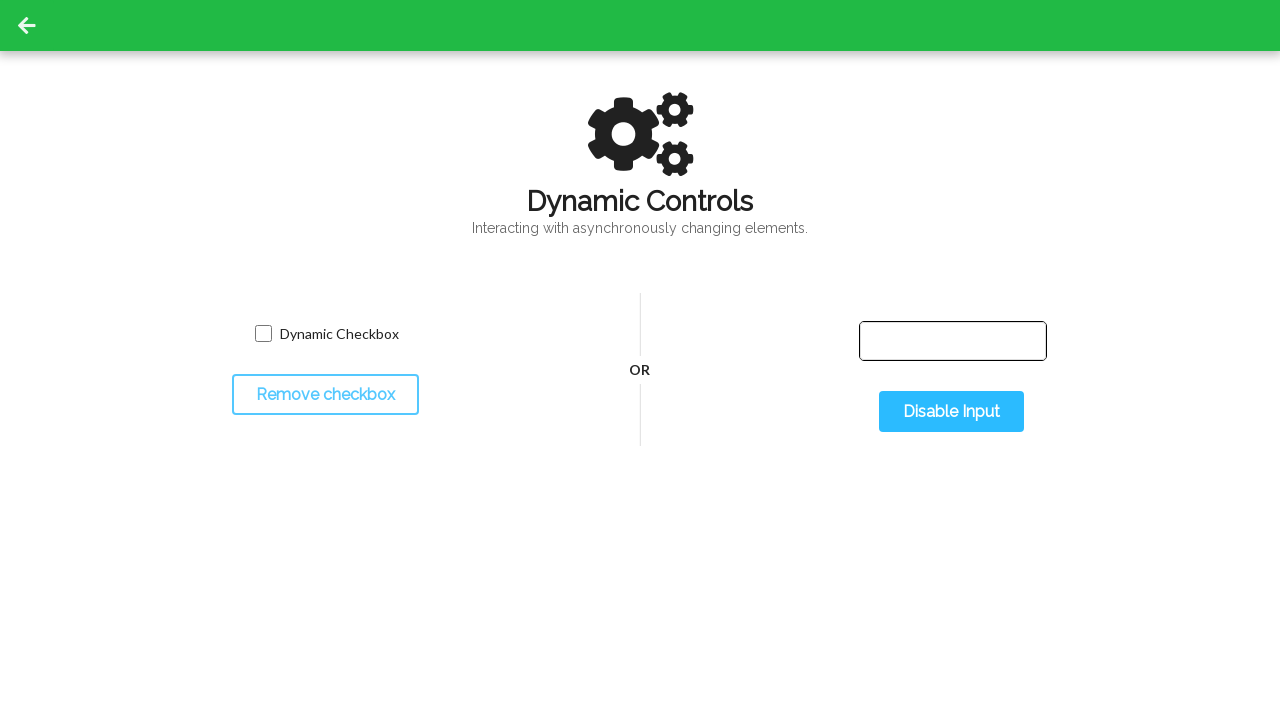